Tests drag and drop functionality within an iframe on the jQuery UI demo page by dragging a source element onto a target element and verifying the drop was successful.

Starting URL: https://jqueryui.com/droppable/

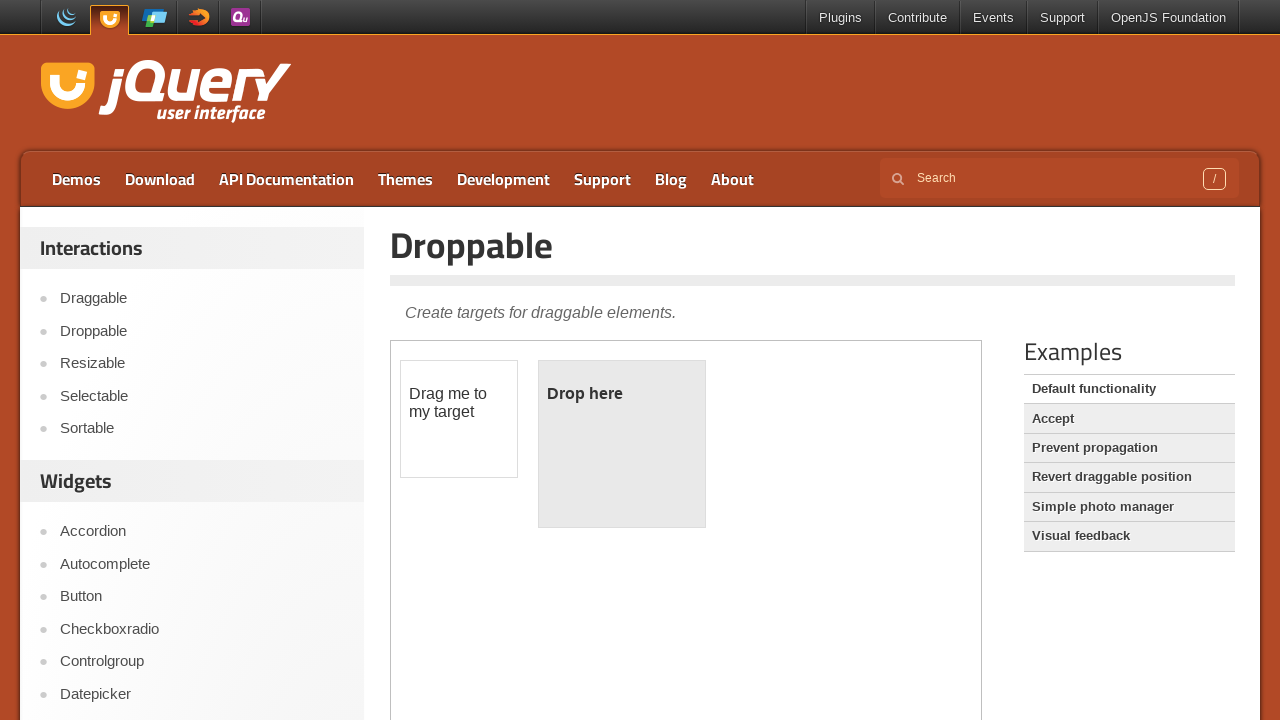

Navigated to jQuery UI droppable demo page
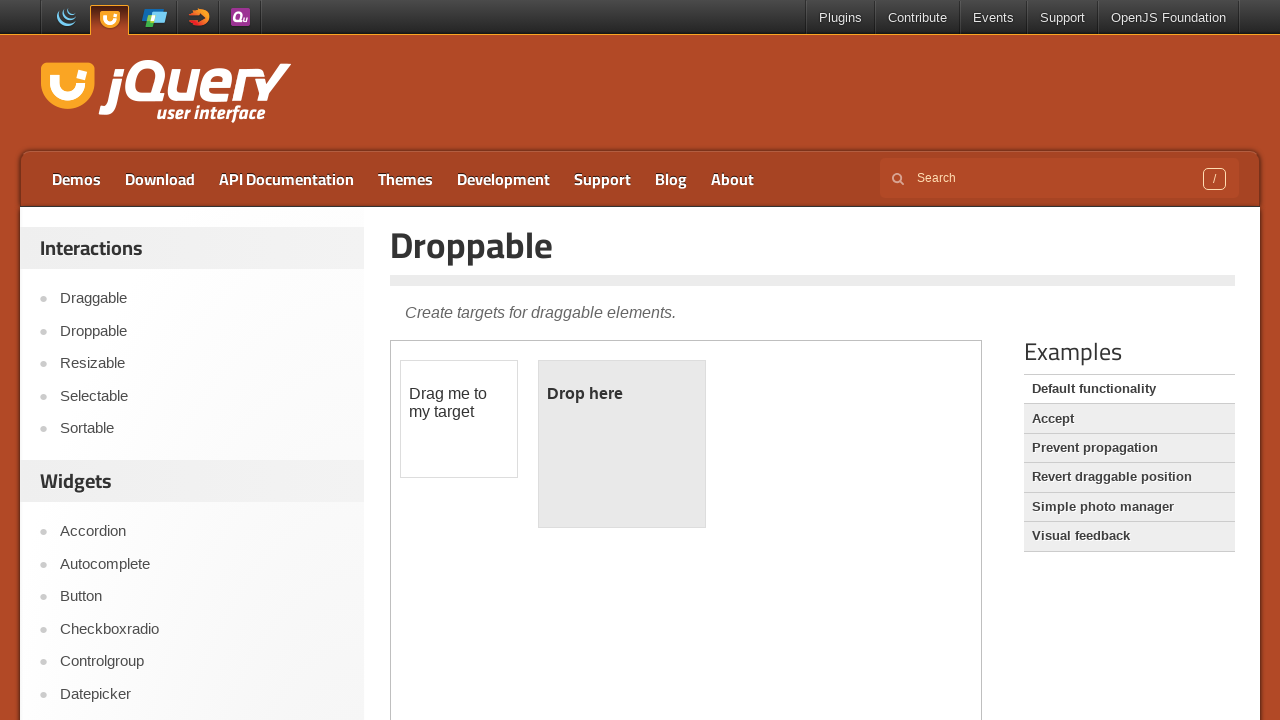

Located demo iframe
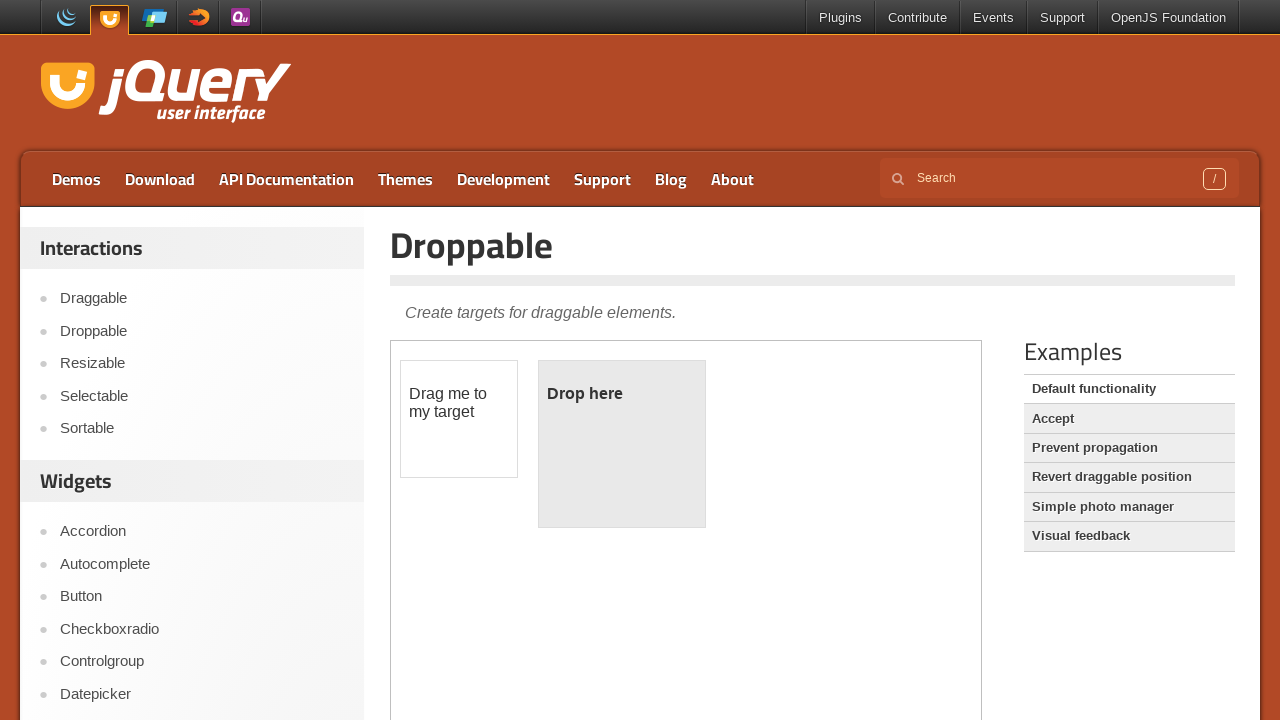

Located draggable source element within iframe
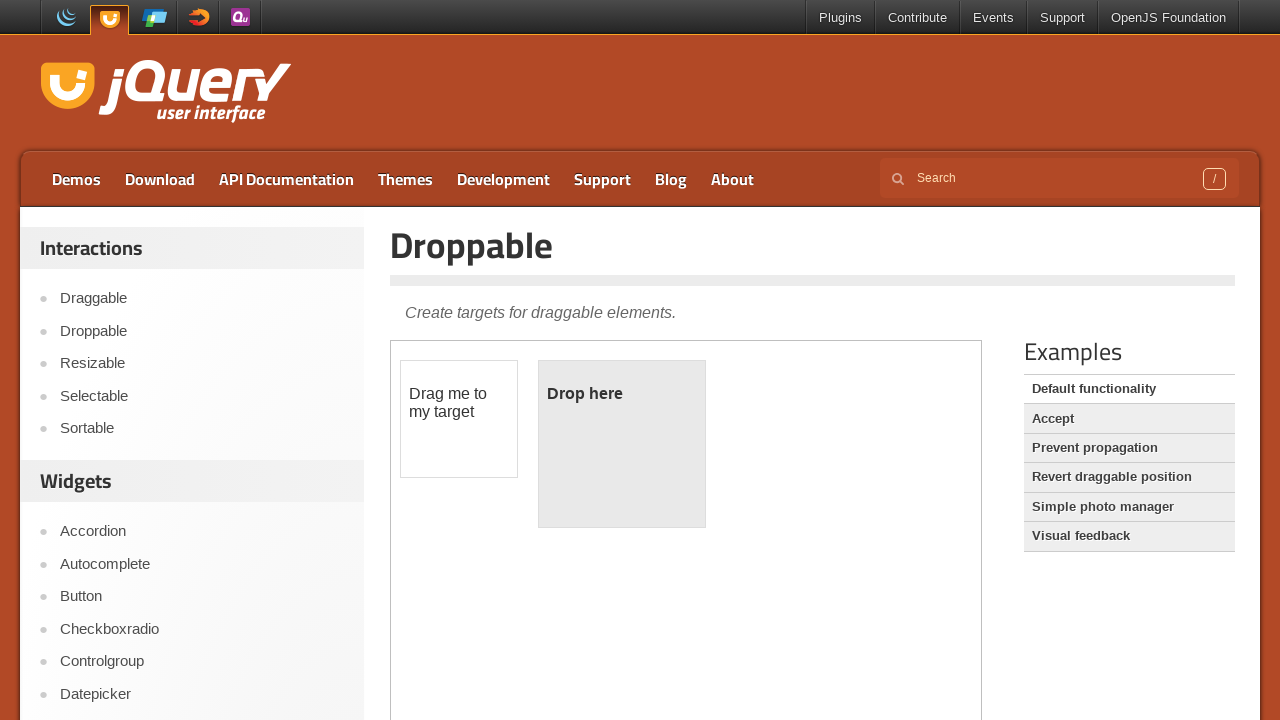

Located droppable destination element within iframe
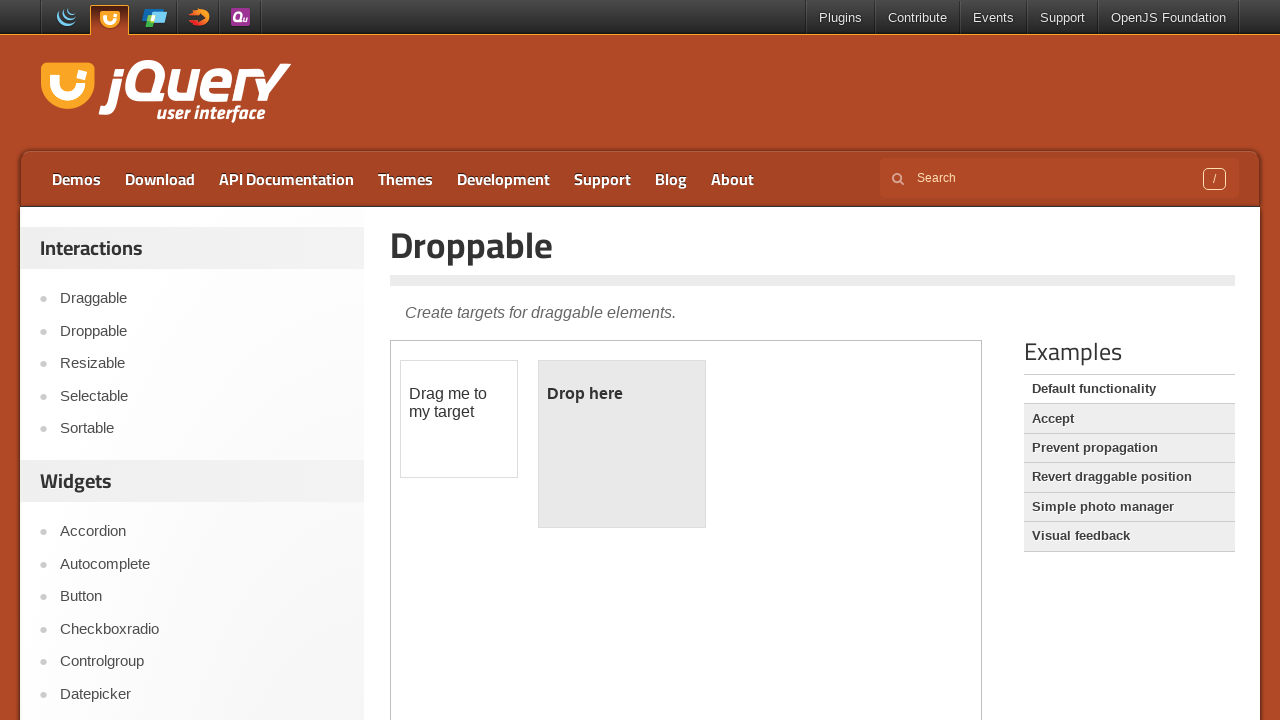

Dragged source element onto destination element at (622, 444)
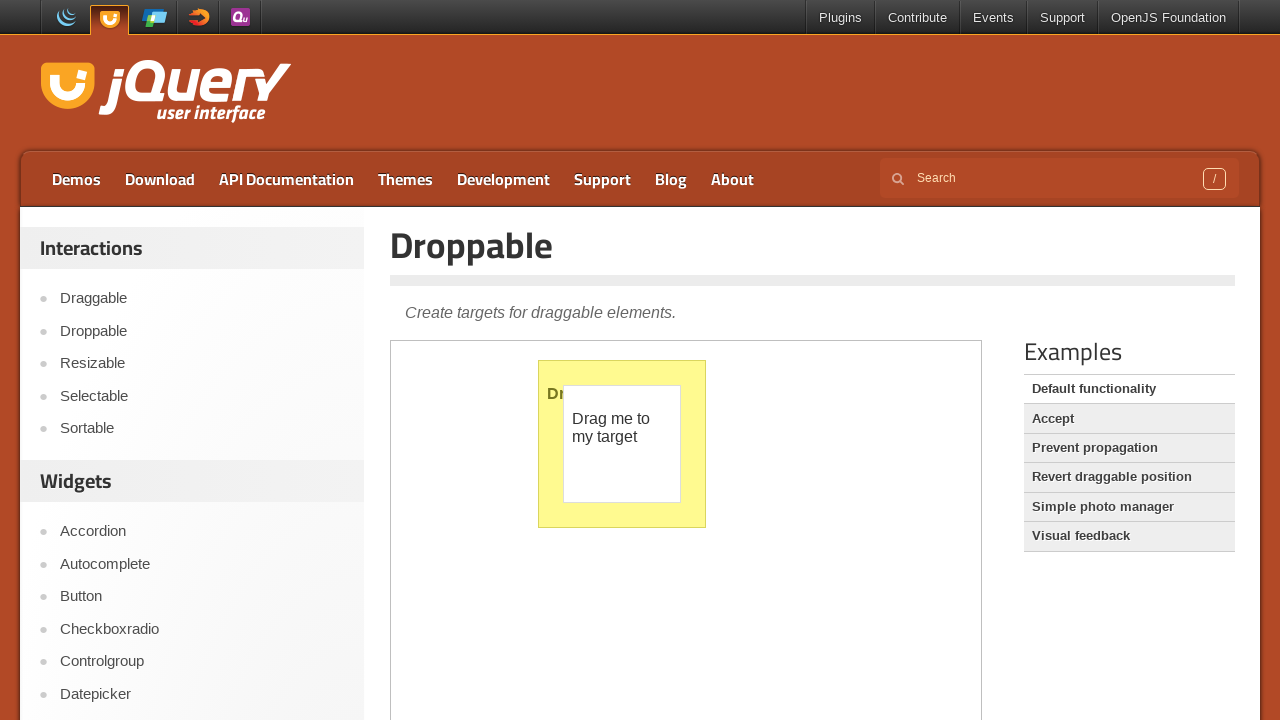

Verified drop was successful - destination element text changed to include 'Dropped!'
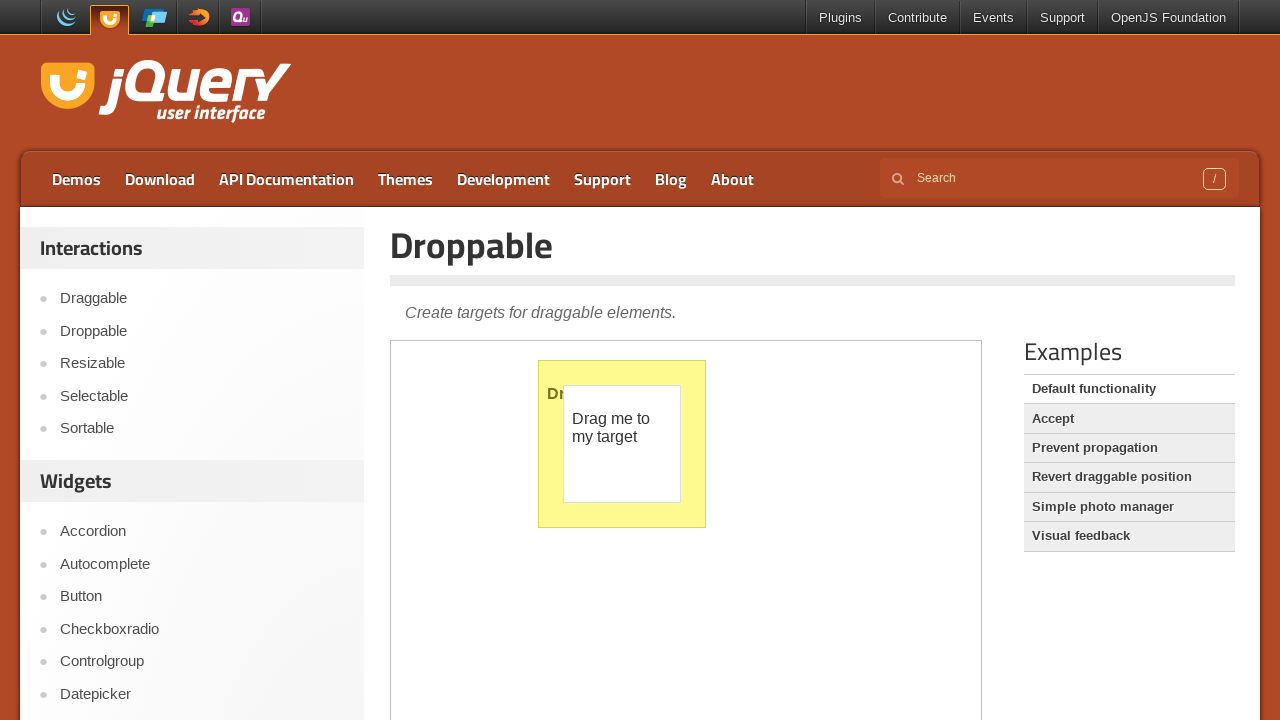

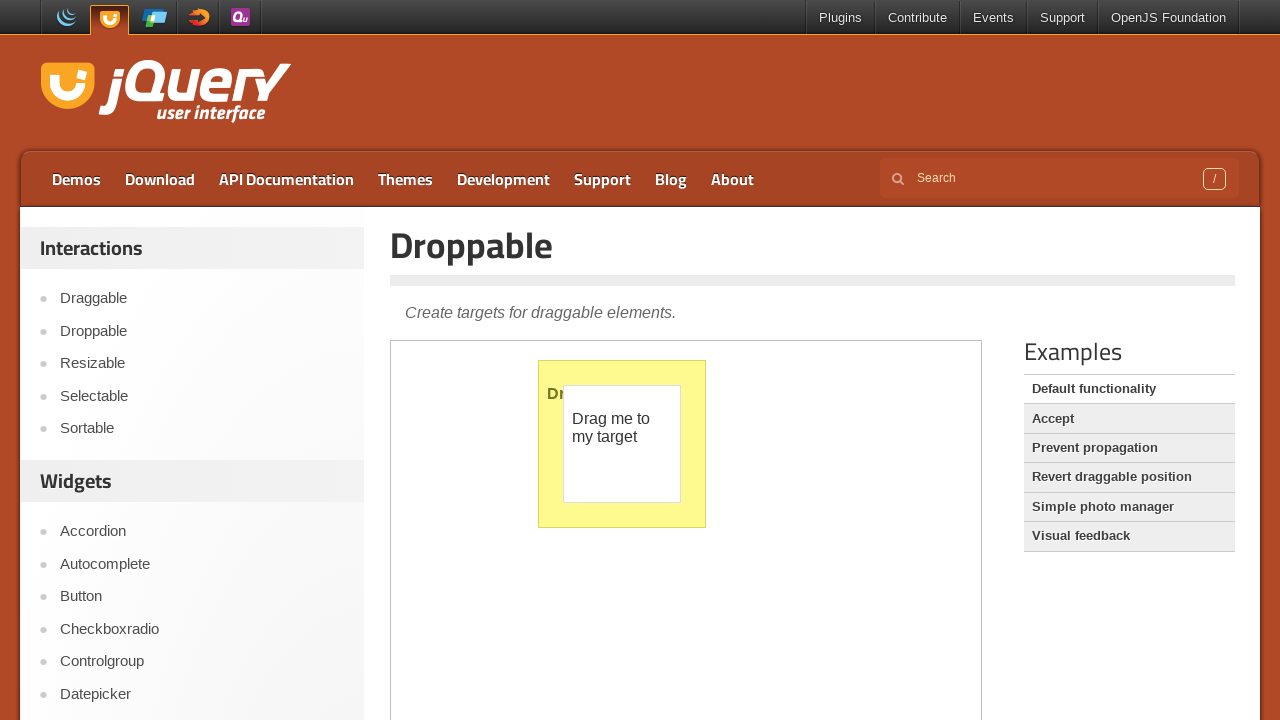